Tests window switching functionality by opening a new tab, interacting with it, then returning to the main window to continue actions

Starting URL: https://skpatro.github.io/demo/links/

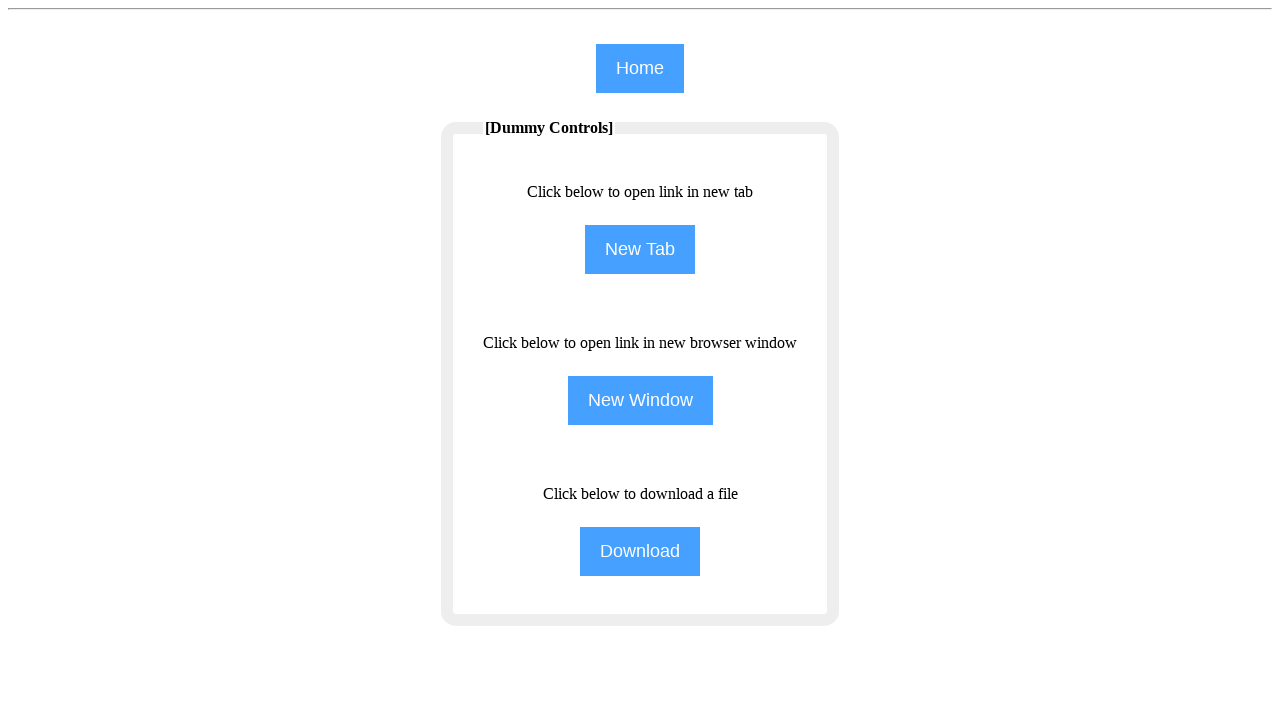

Clicked 'NewTab' link to open new tab at (640, 250) on input[name='NewTab']
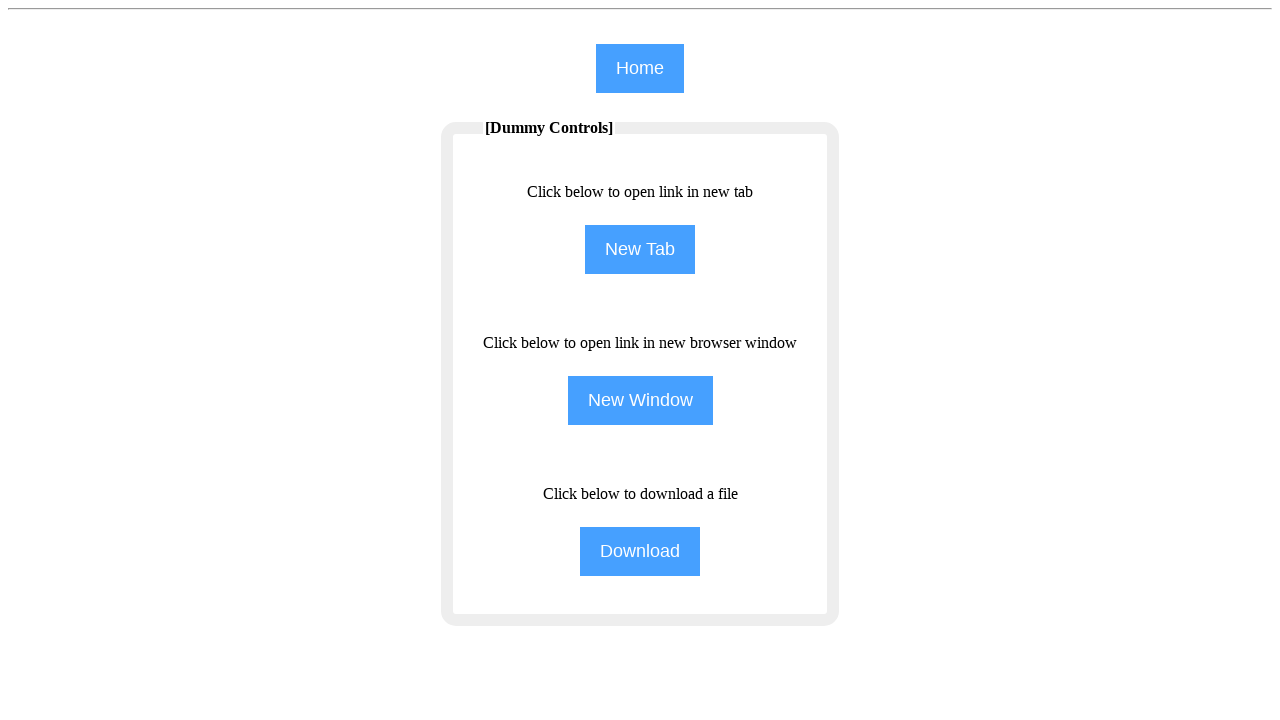

New tab opened and captured
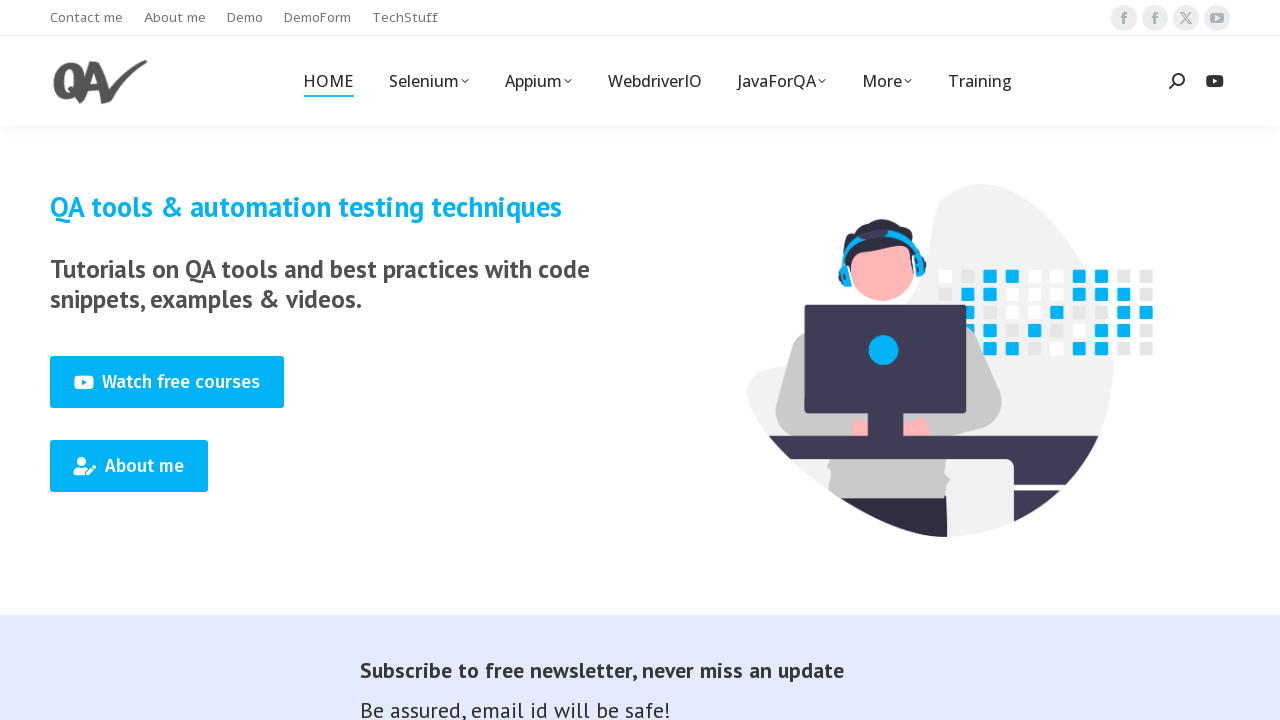

Clicked 'Training' link in new tab at (980, 81) on span:has-text('Training')
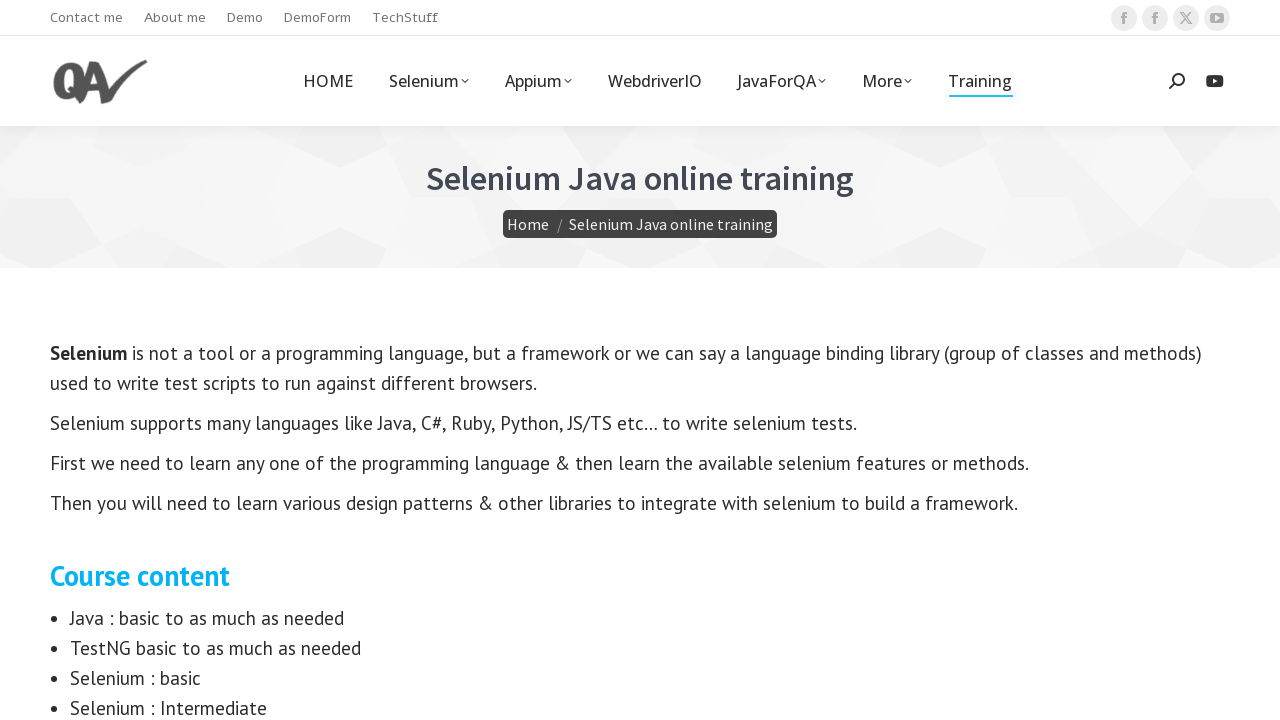

Switched back to main page and clicked 'NewWindow' link at (640, 400) on input[name='NewWindow']
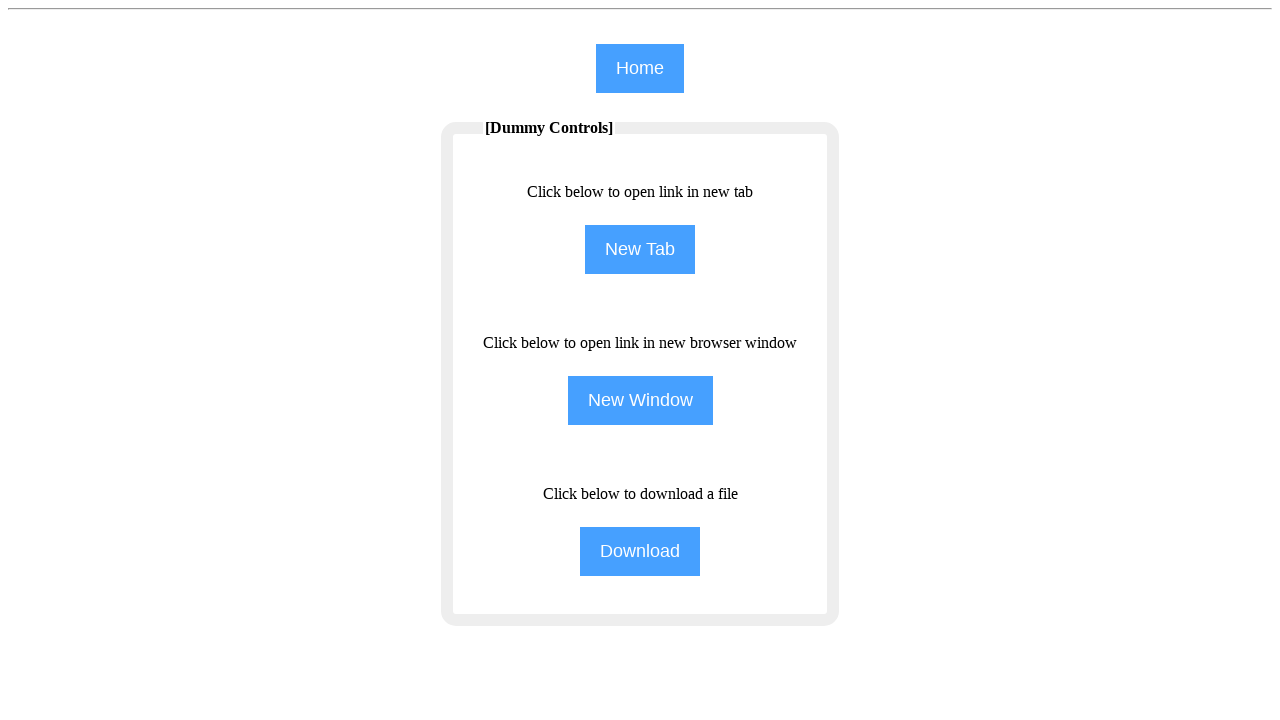

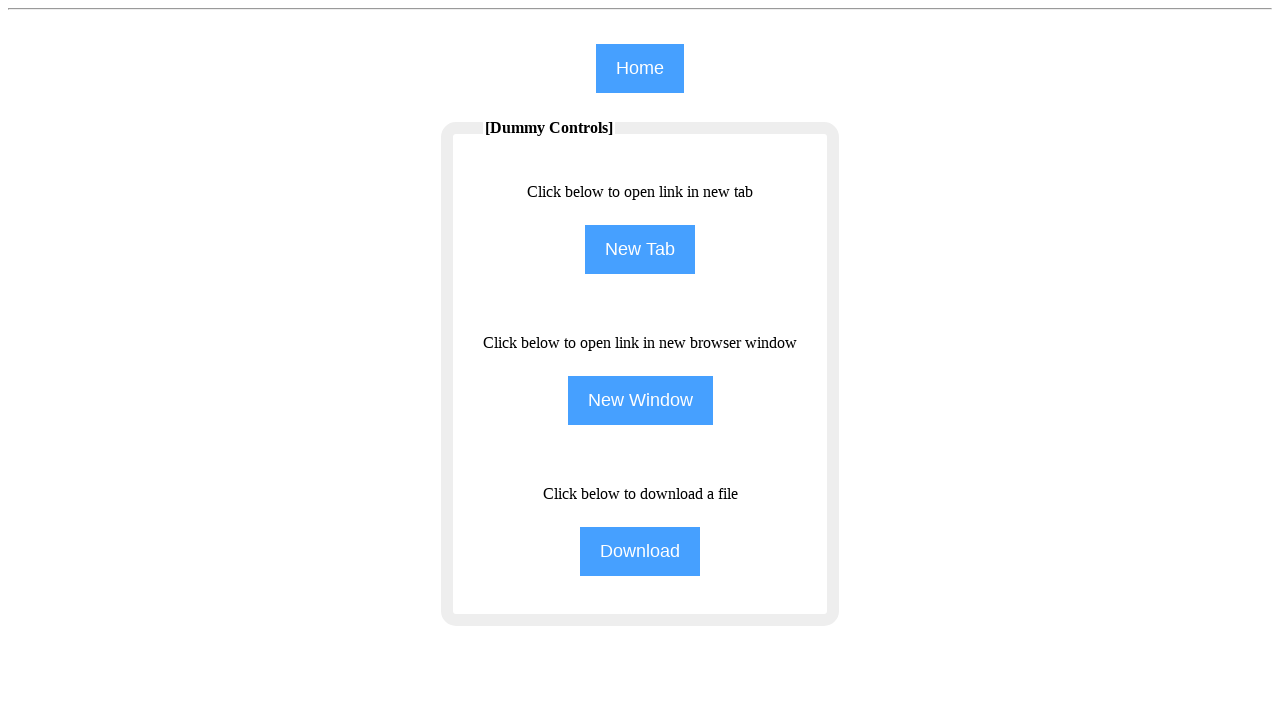